Tests jQuery UI menu navigation by clicking through menu items and verifying the Excel file download link

Starting URL: https://the-internet.herokuapp.com

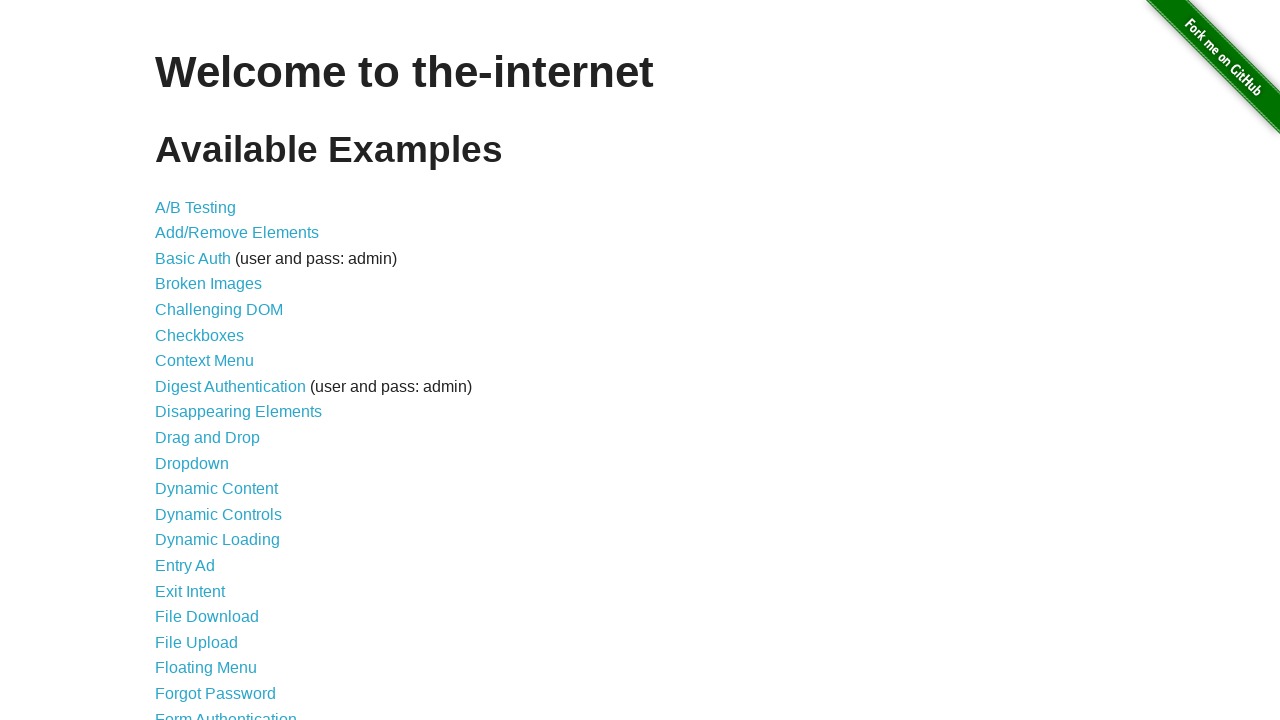

Clicked on jQuery UI Menus link at (216, 360) on a[href='/jqueryui/menu']
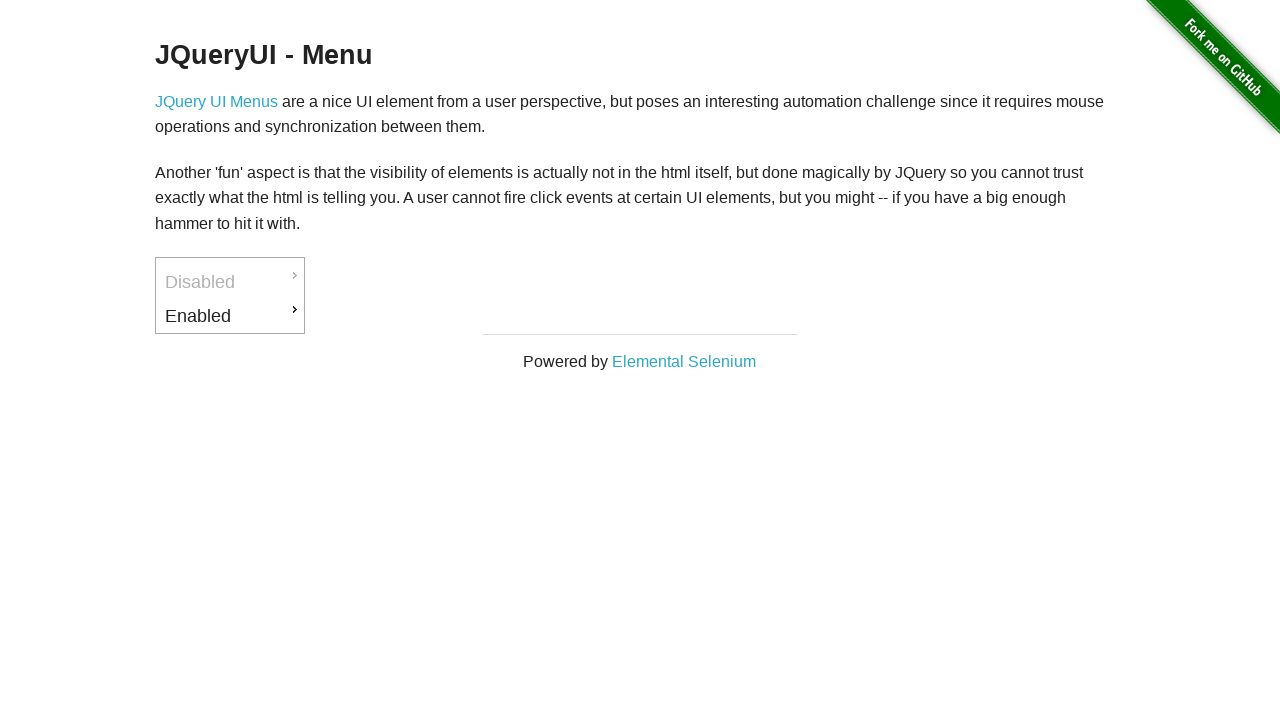

Menu page loaded and #menu selector found
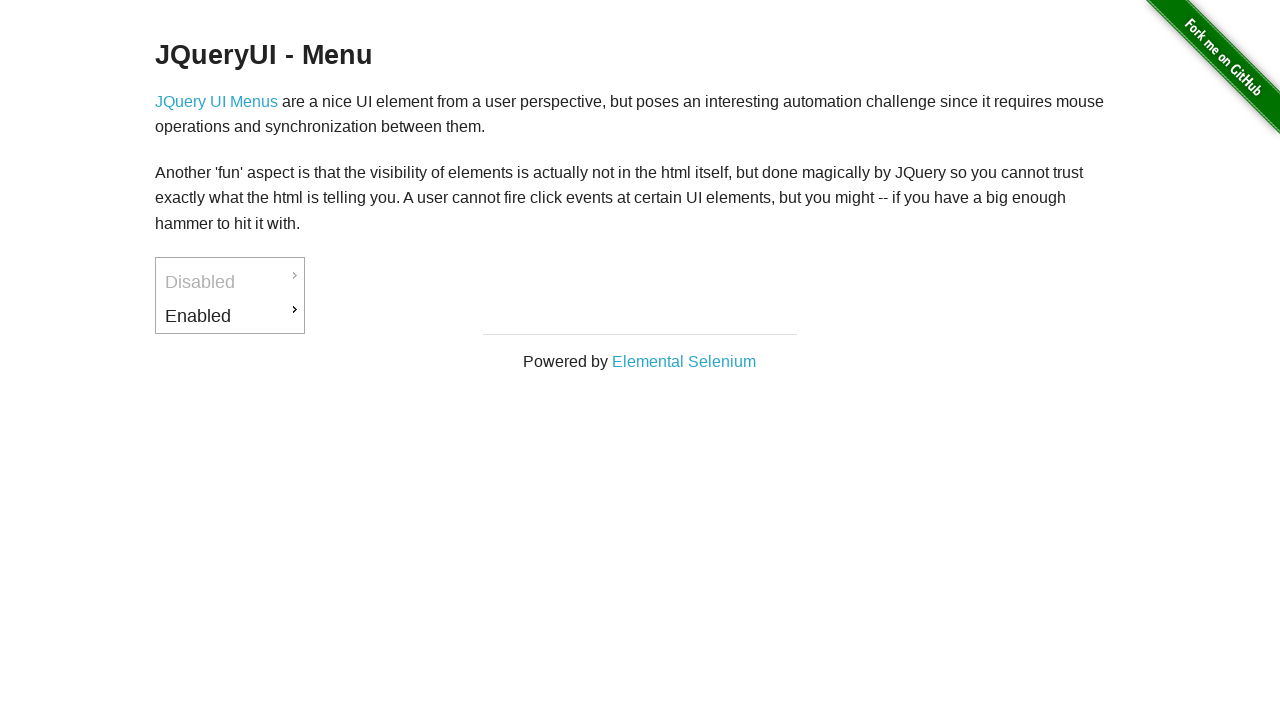

Clicked on Enabled menu item at (230, 316) on #ui-id-3
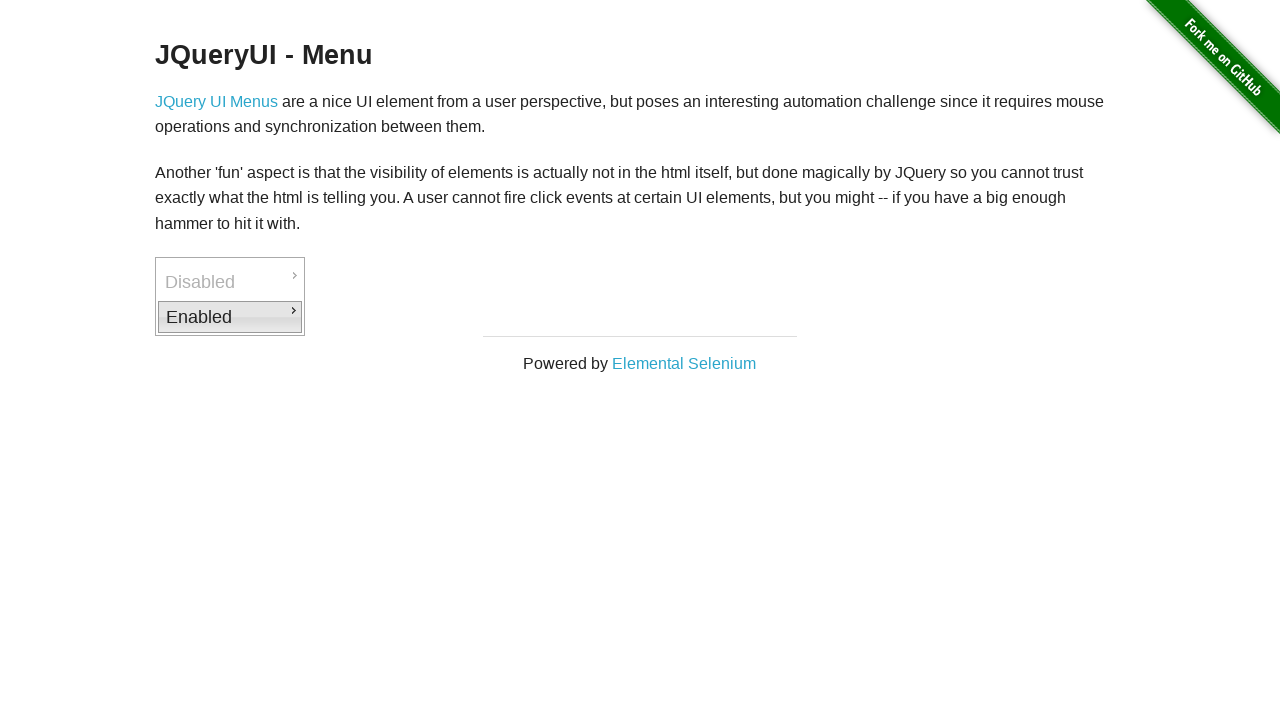

Downloads menu item became visible
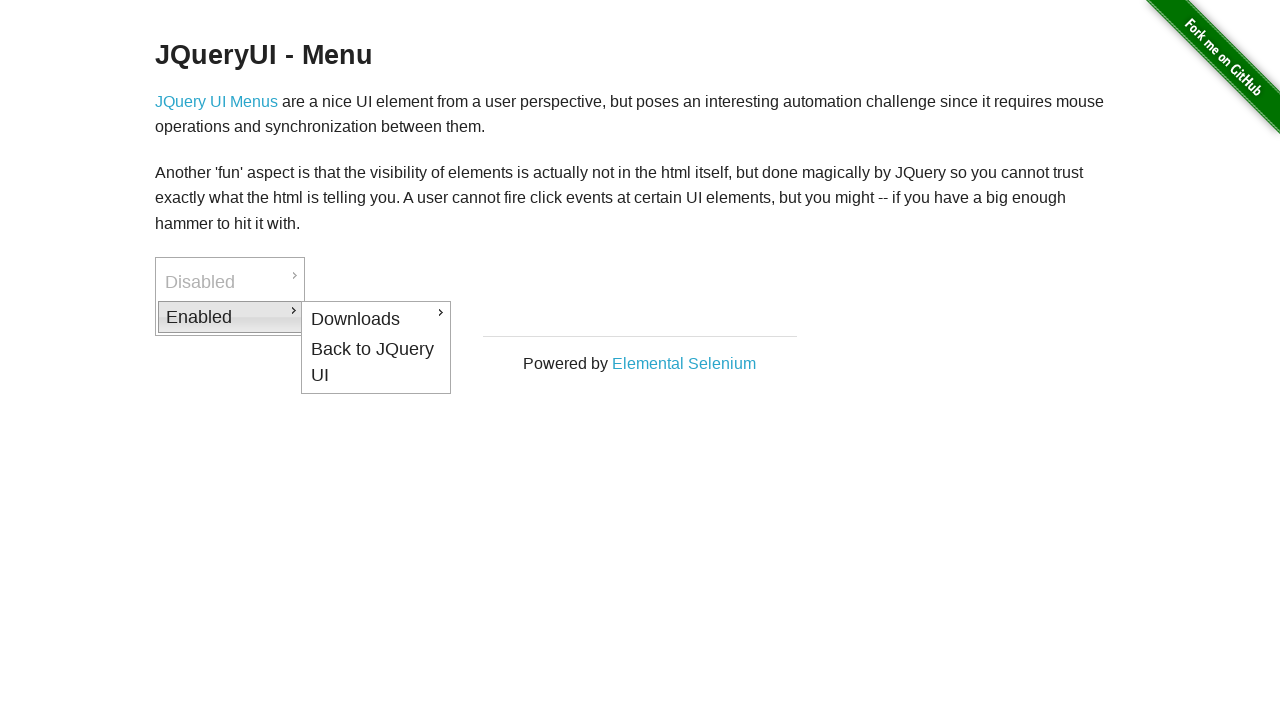

Clicked on Downloads menu item at (376, 319) on #ui-id-4
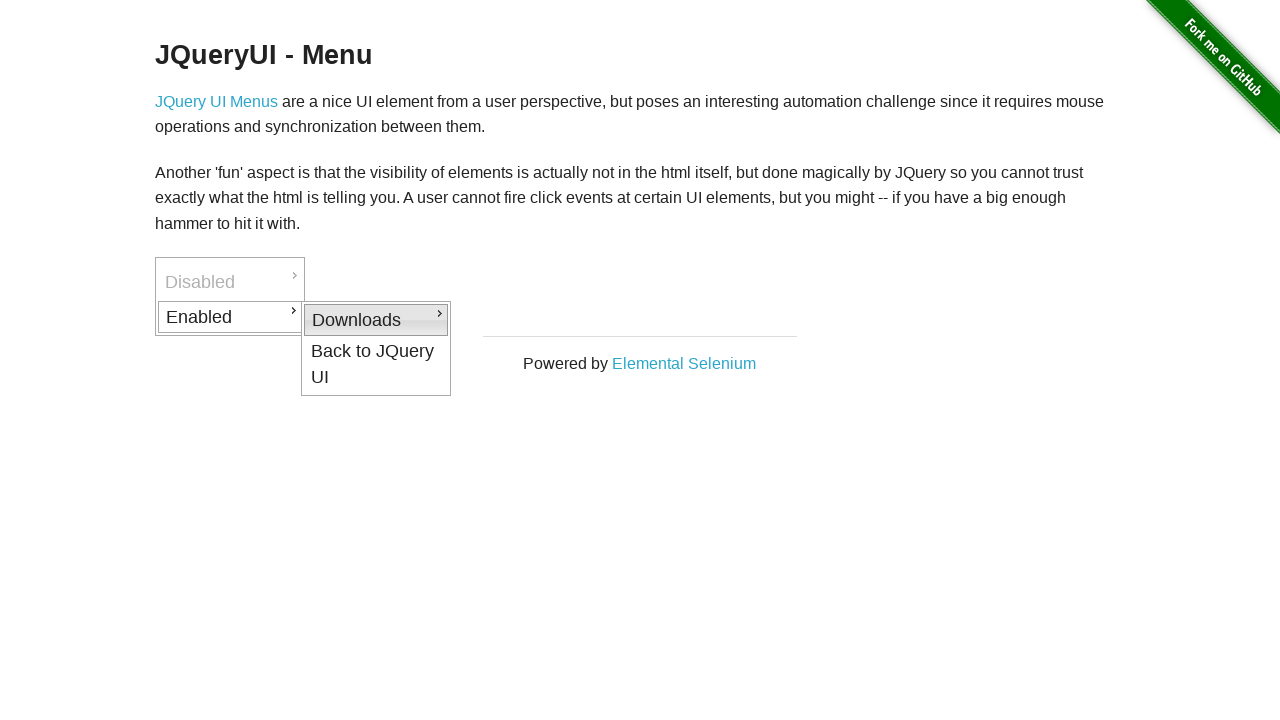

Excel download option became visible
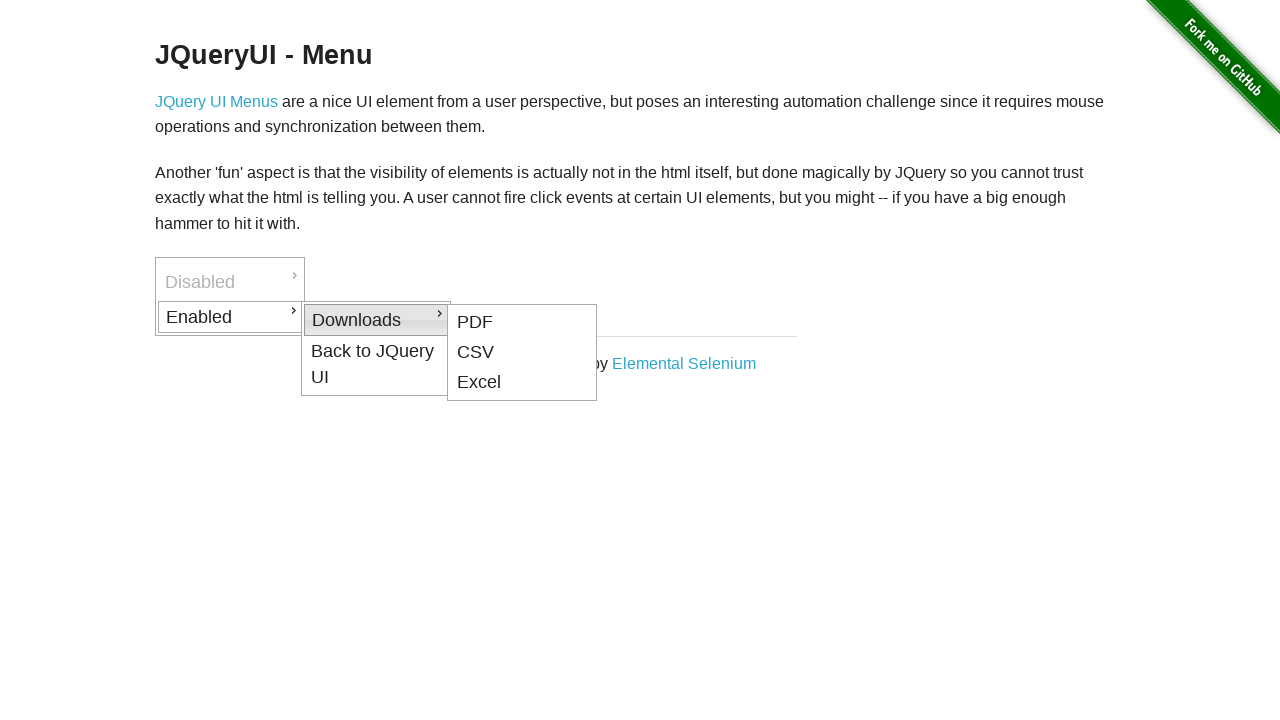

Located Excel download link element
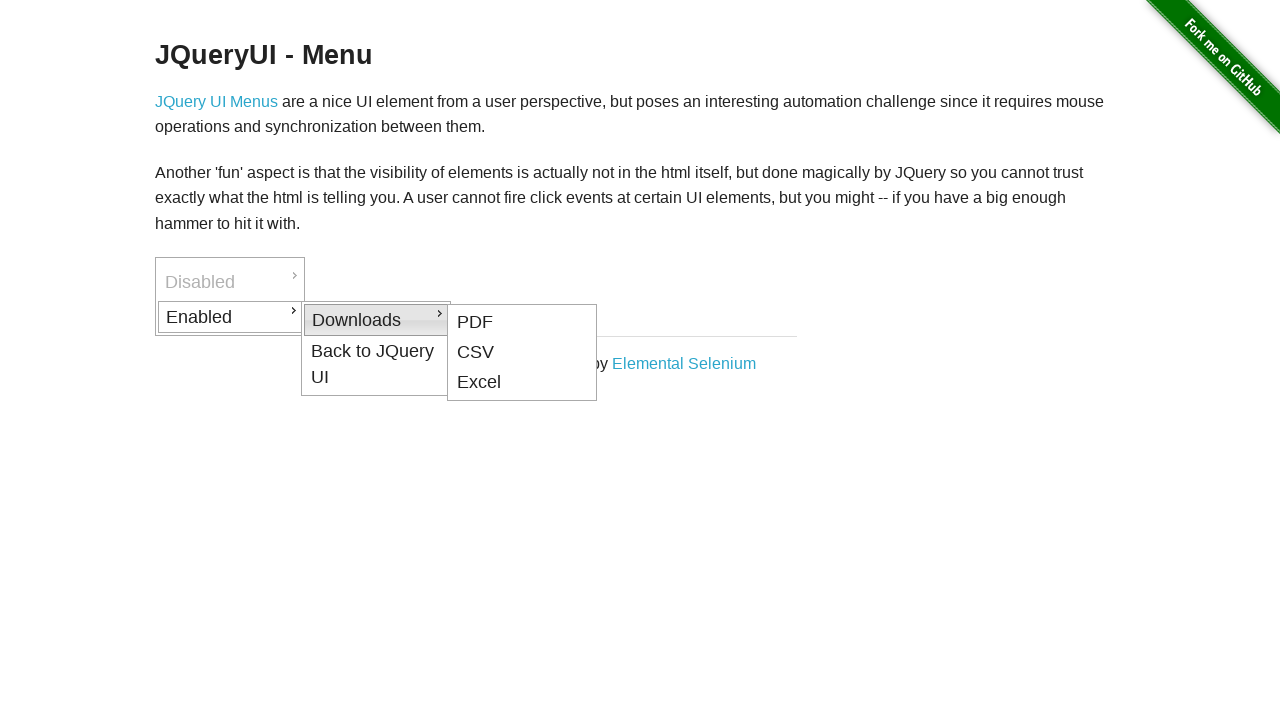

Retrieved Excel download link href: None
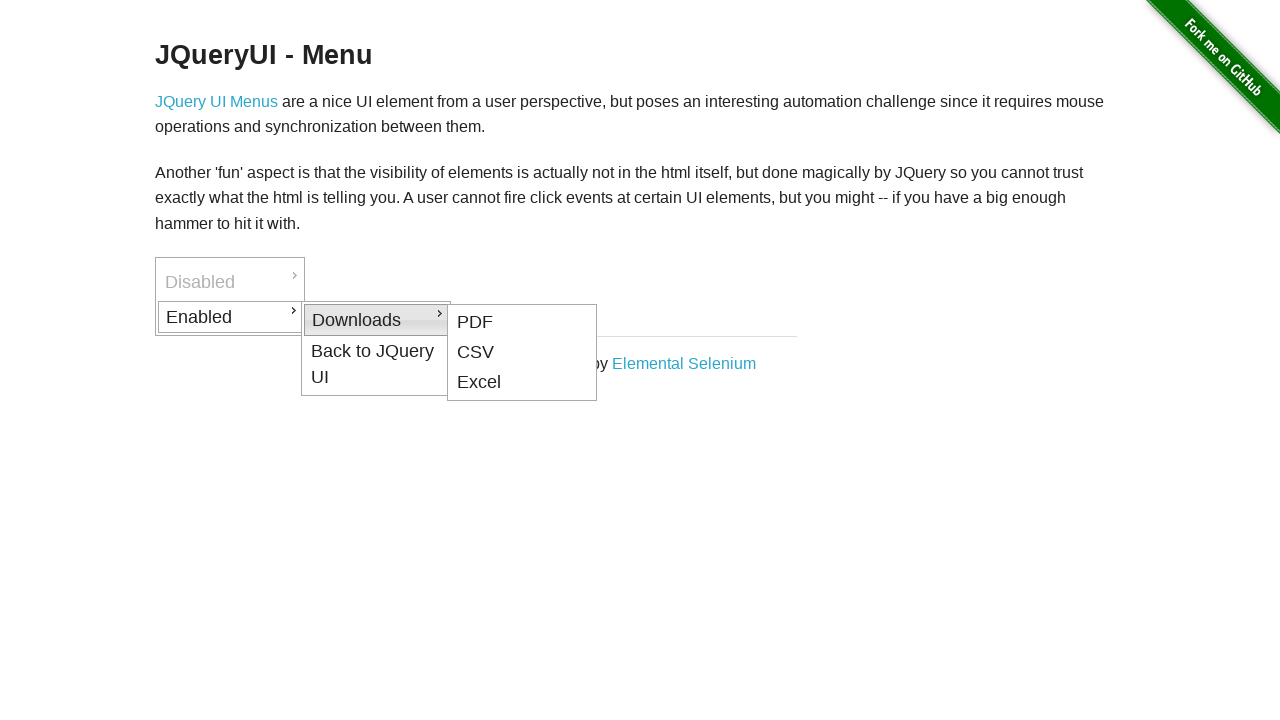

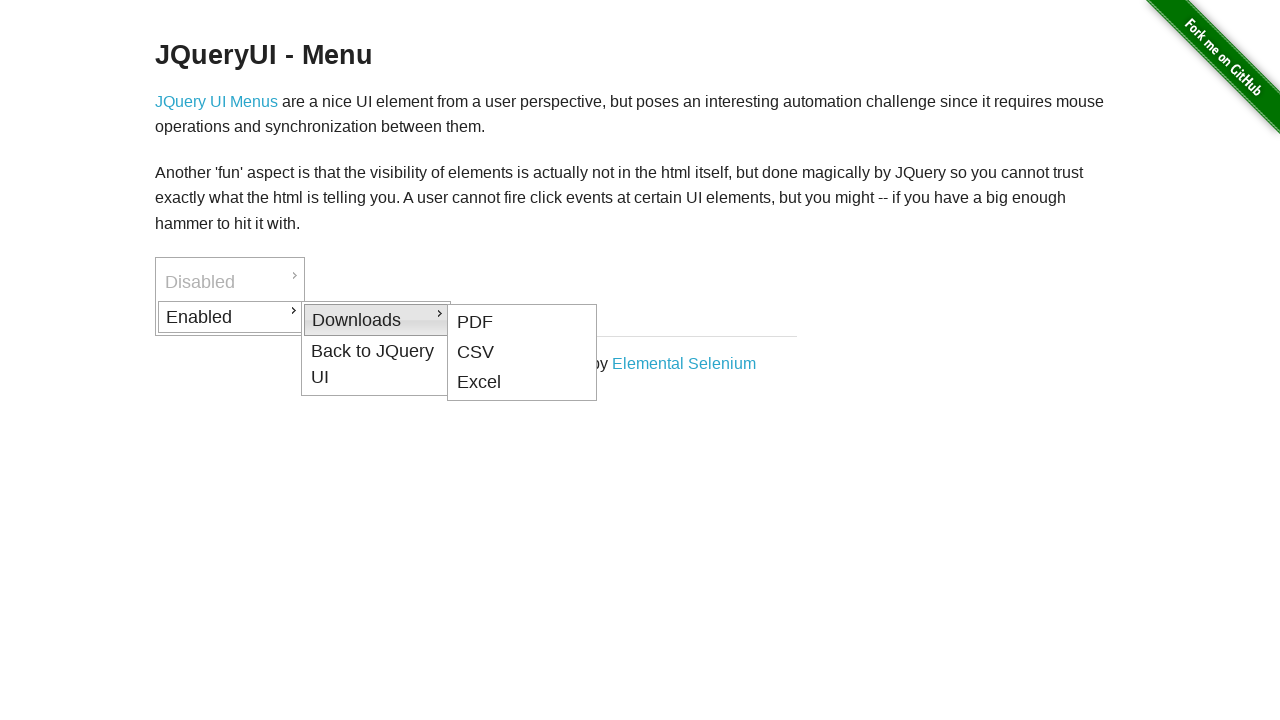